Tests dynamic element loading by clicking a start button and attempting to retrieve text from a dynamically loaded element

Starting URL: https://syntaxprojects.com/dynamic-elements-loading.php

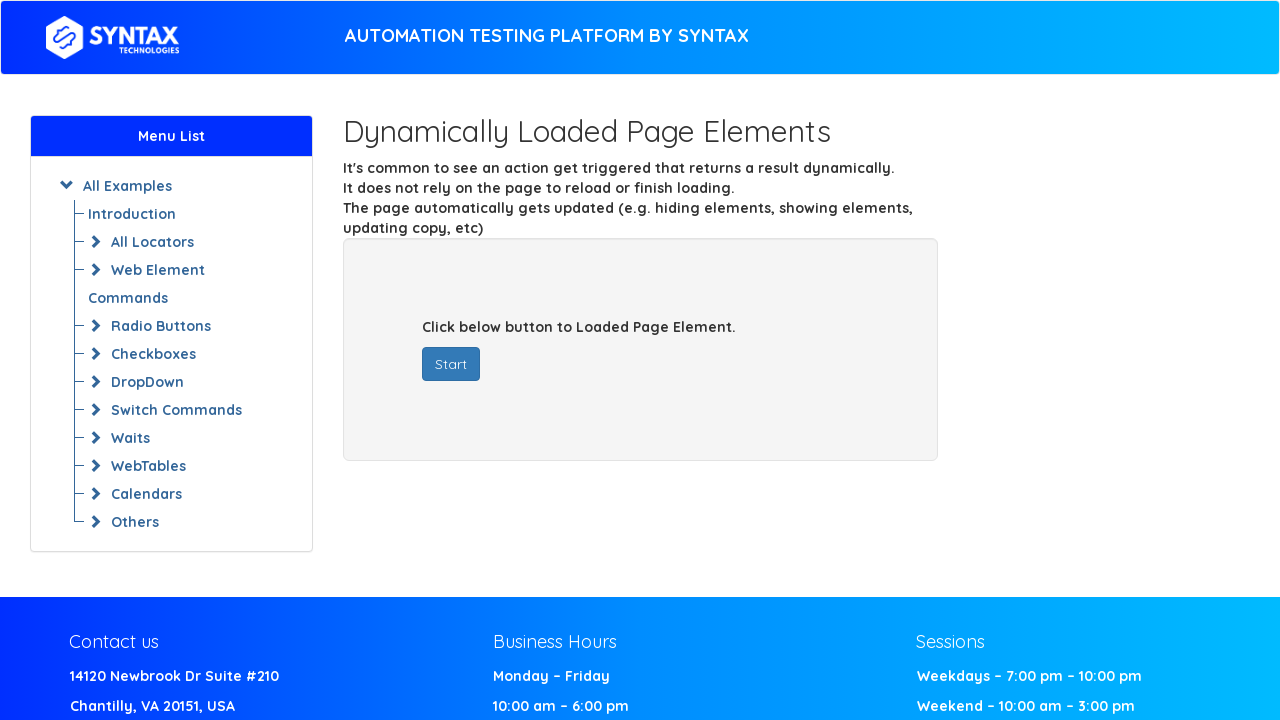

Clicked start button to trigger dynamic content loading at (451, 364) on #startButton
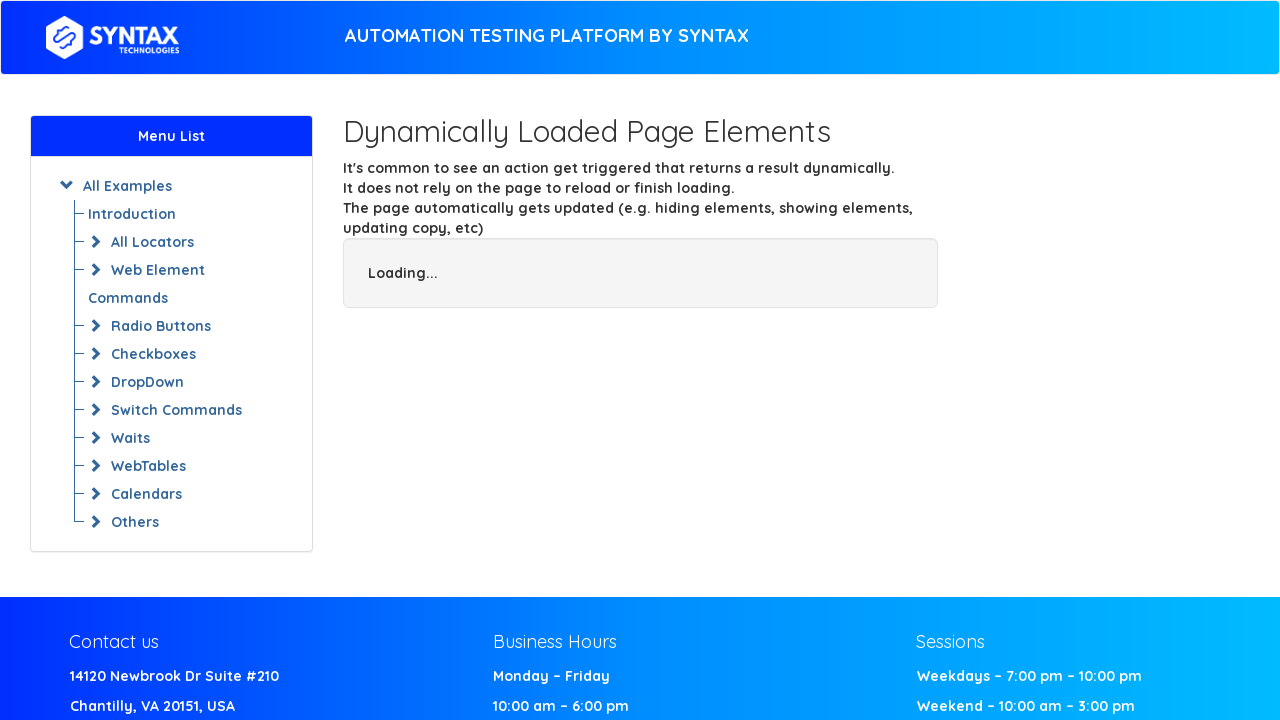

Waited for welcome message element to become visible
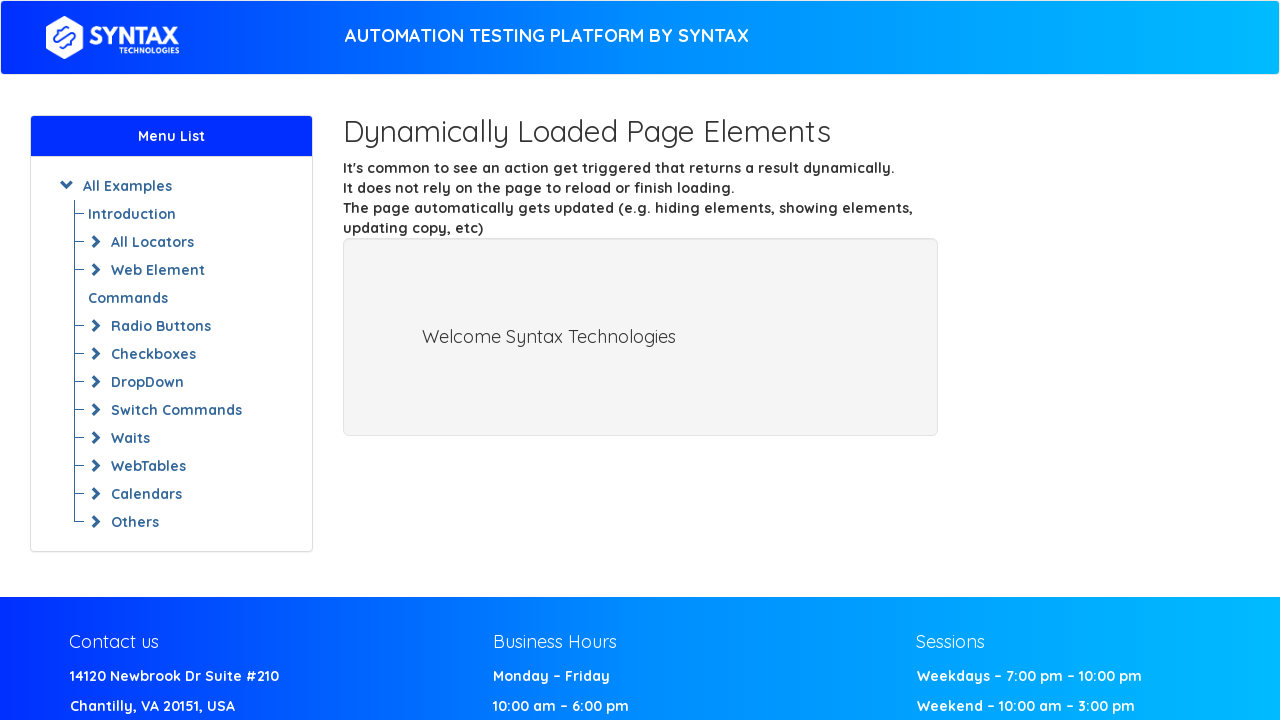

Retrieved text content from welcome message element
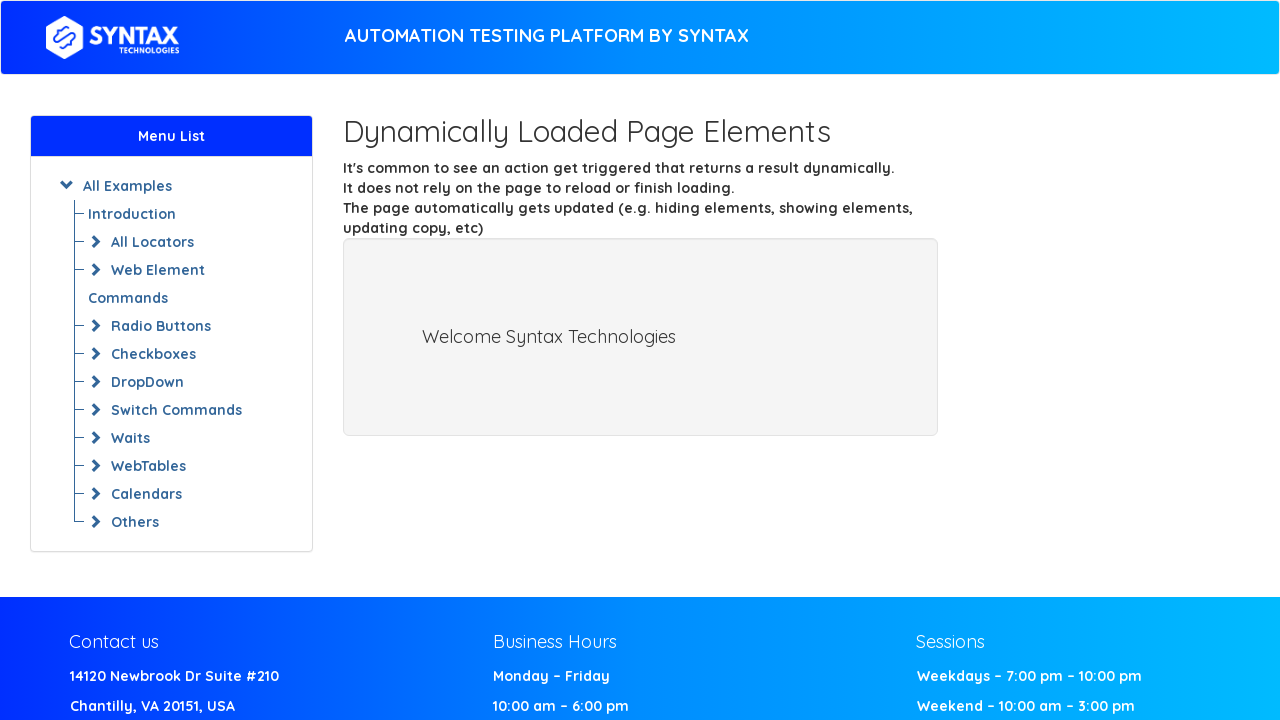

Printed welcome text: Welcome Syntax Technologies
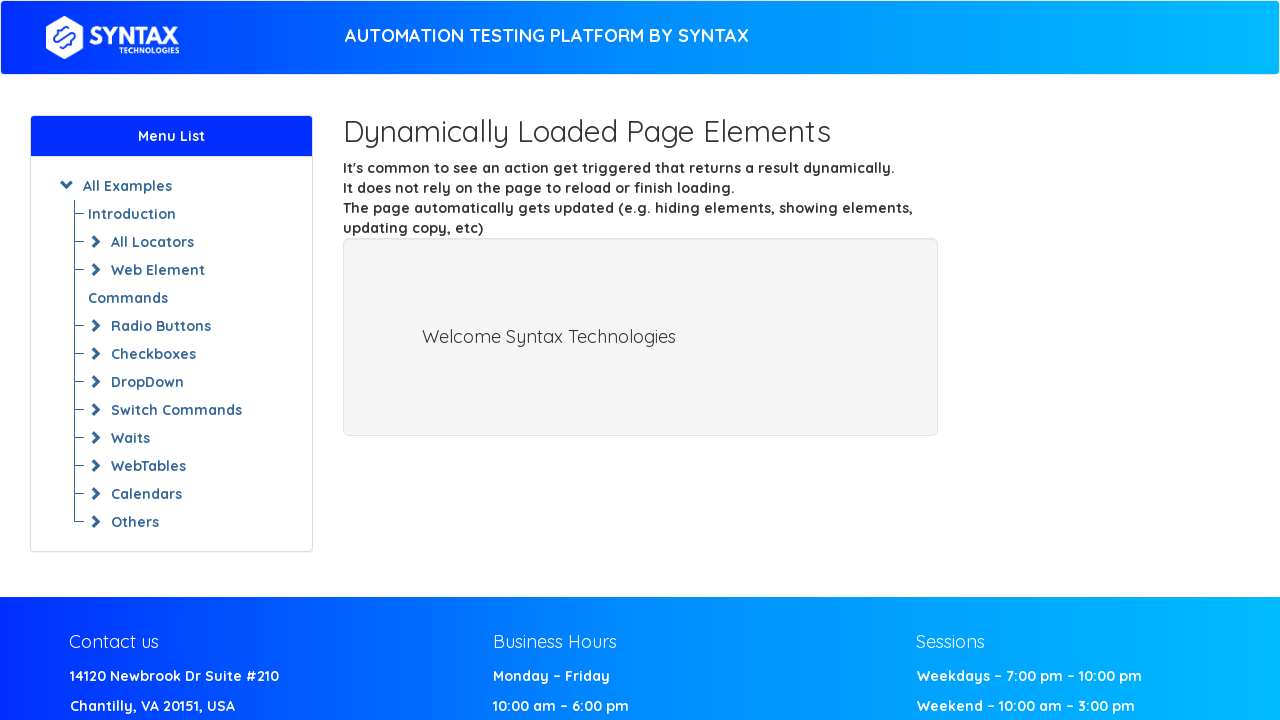

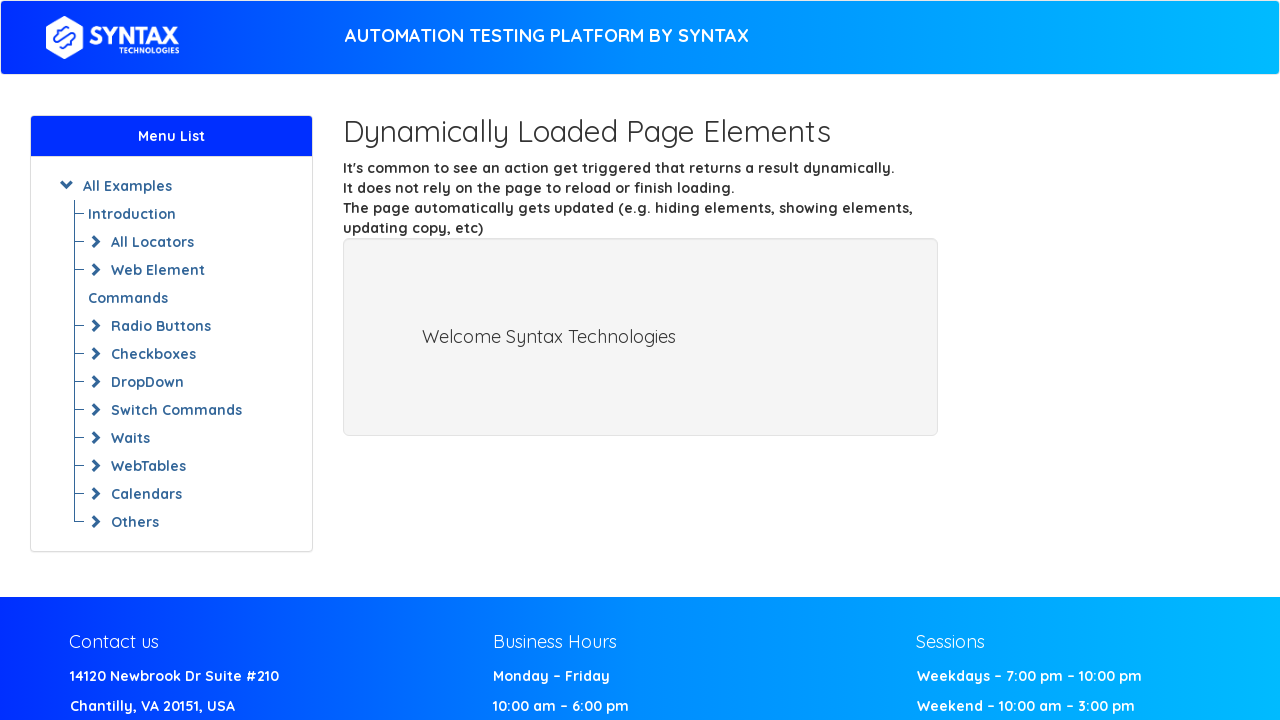